Tests scrolling to specific elements on a page by scrolling to "CYDEO" link and then back to "Home" link

Starting URL: https://practice.cydeo.com/large

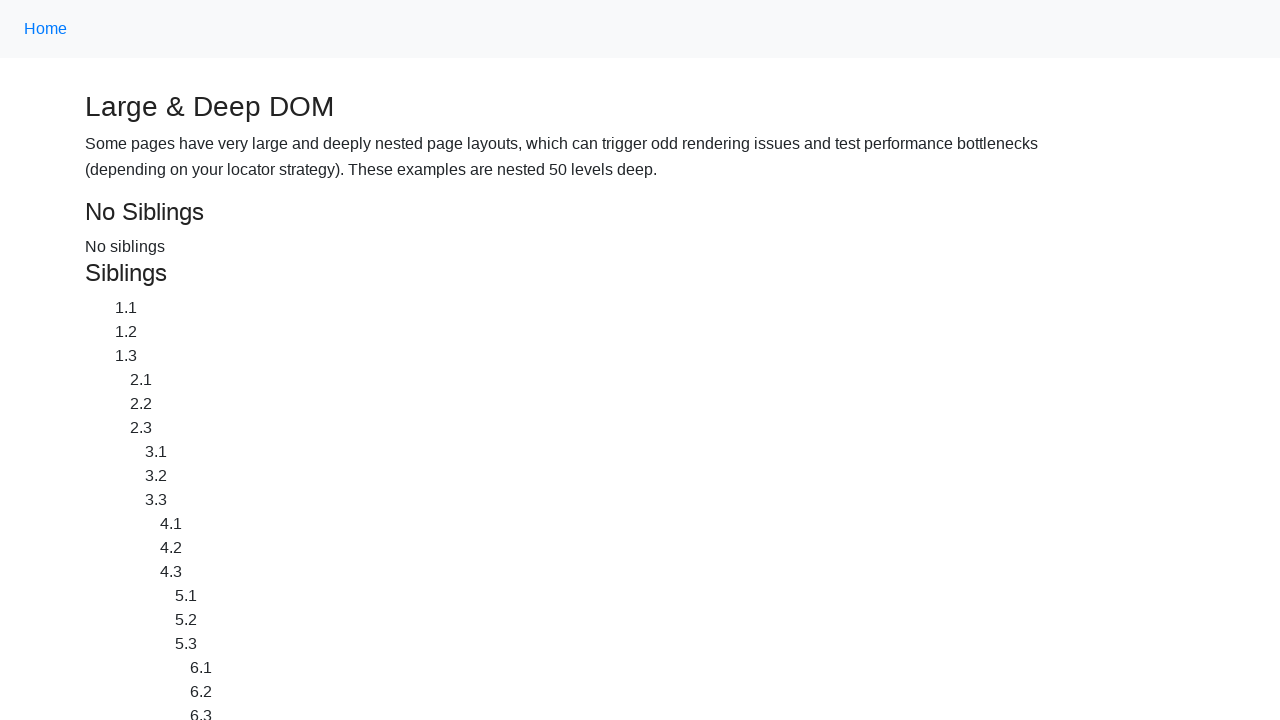

Located CYDEO link element
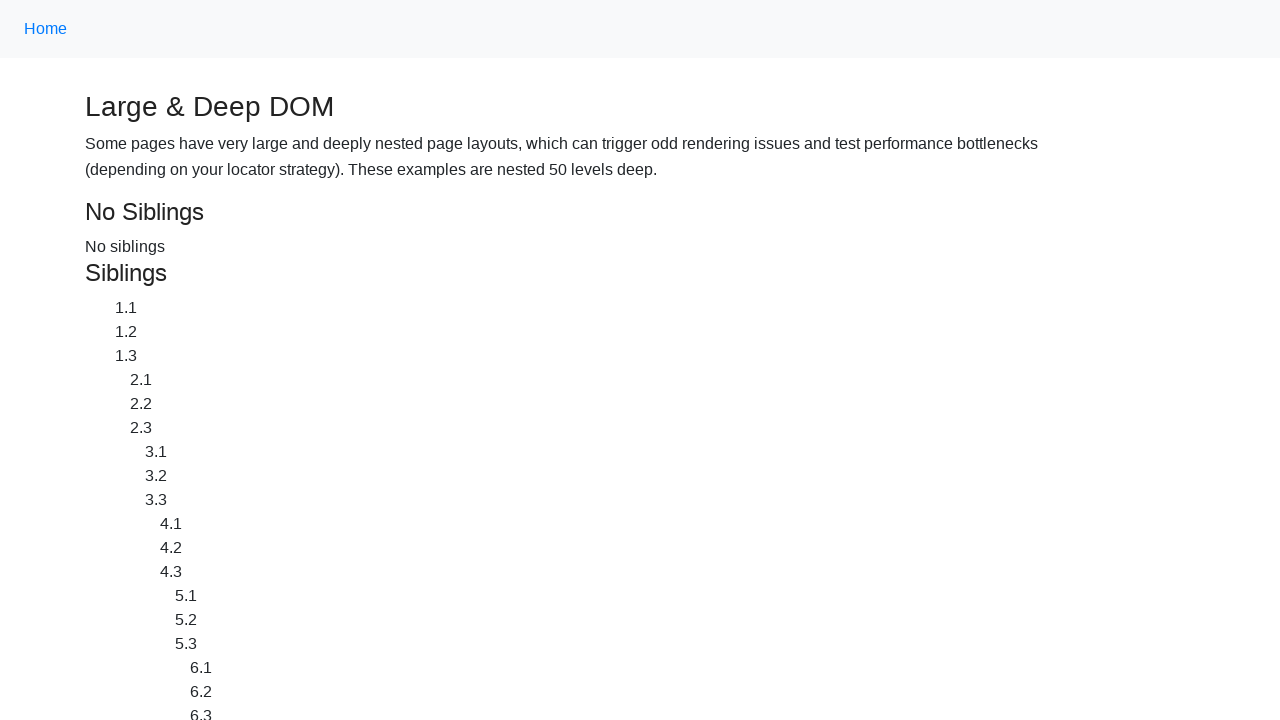

Scrolled down to CYDEO link
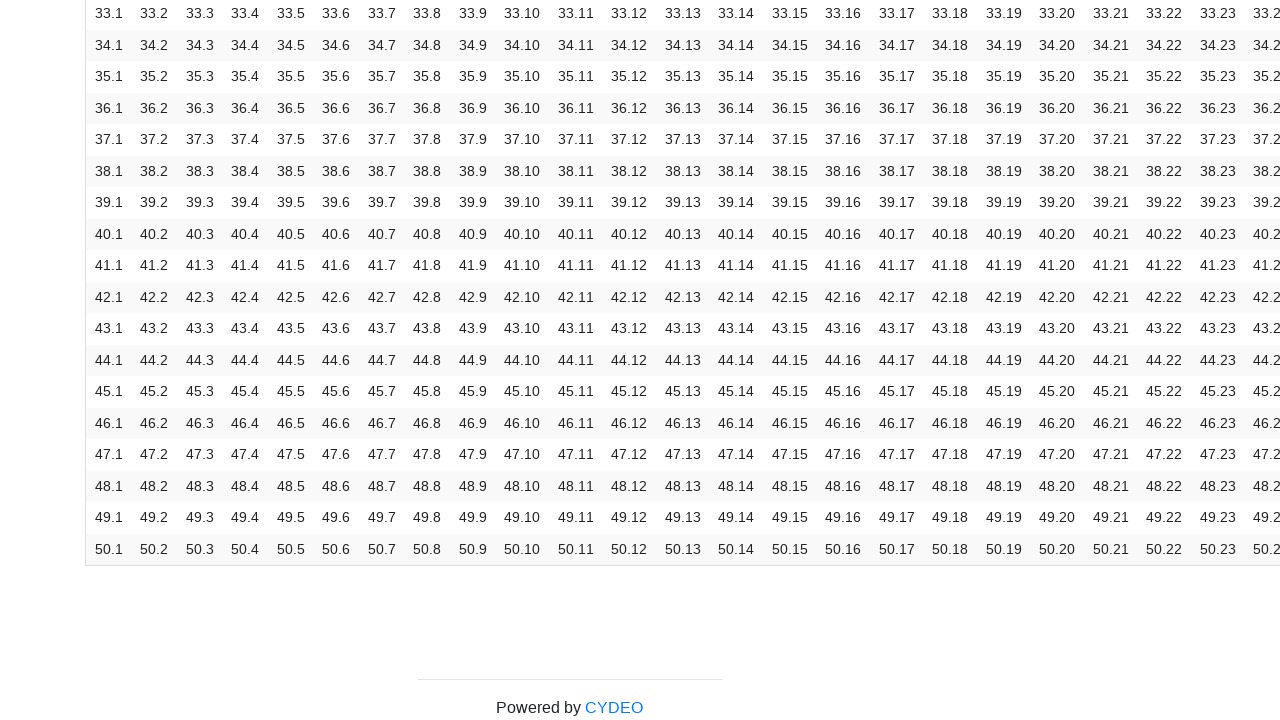

Waited 2 seconds for scroll effect to complete
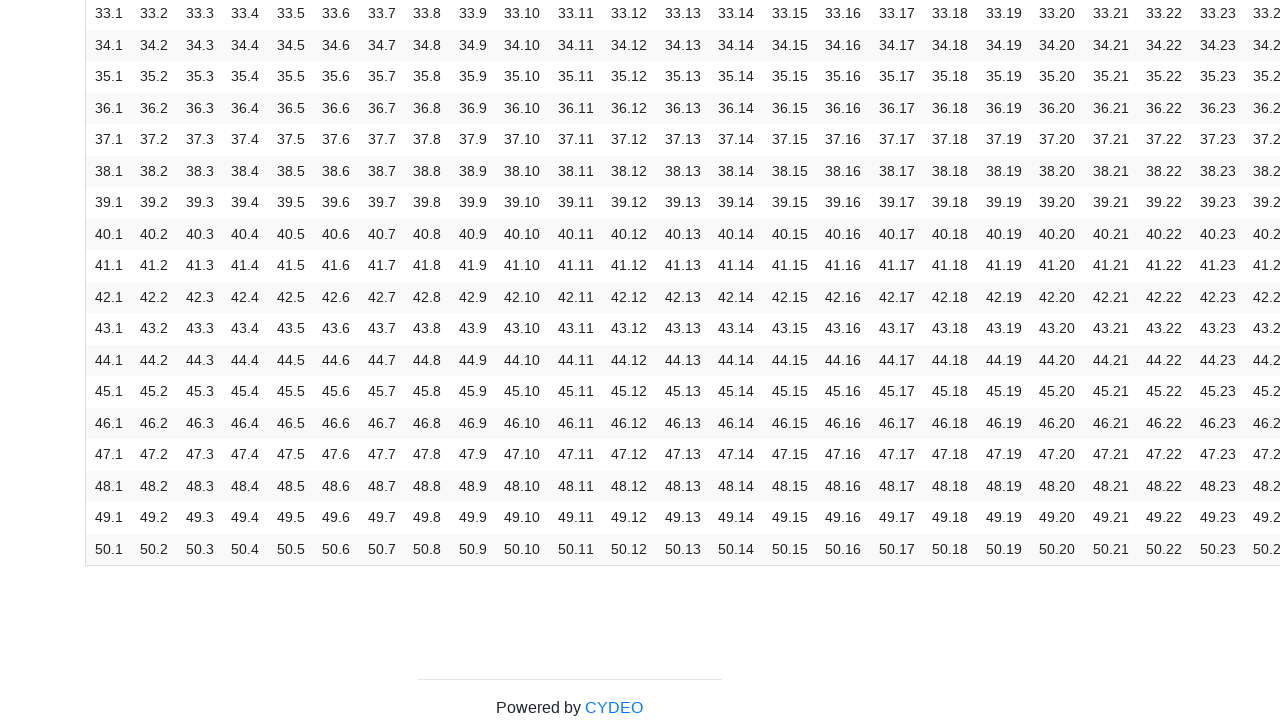

Located Home link element
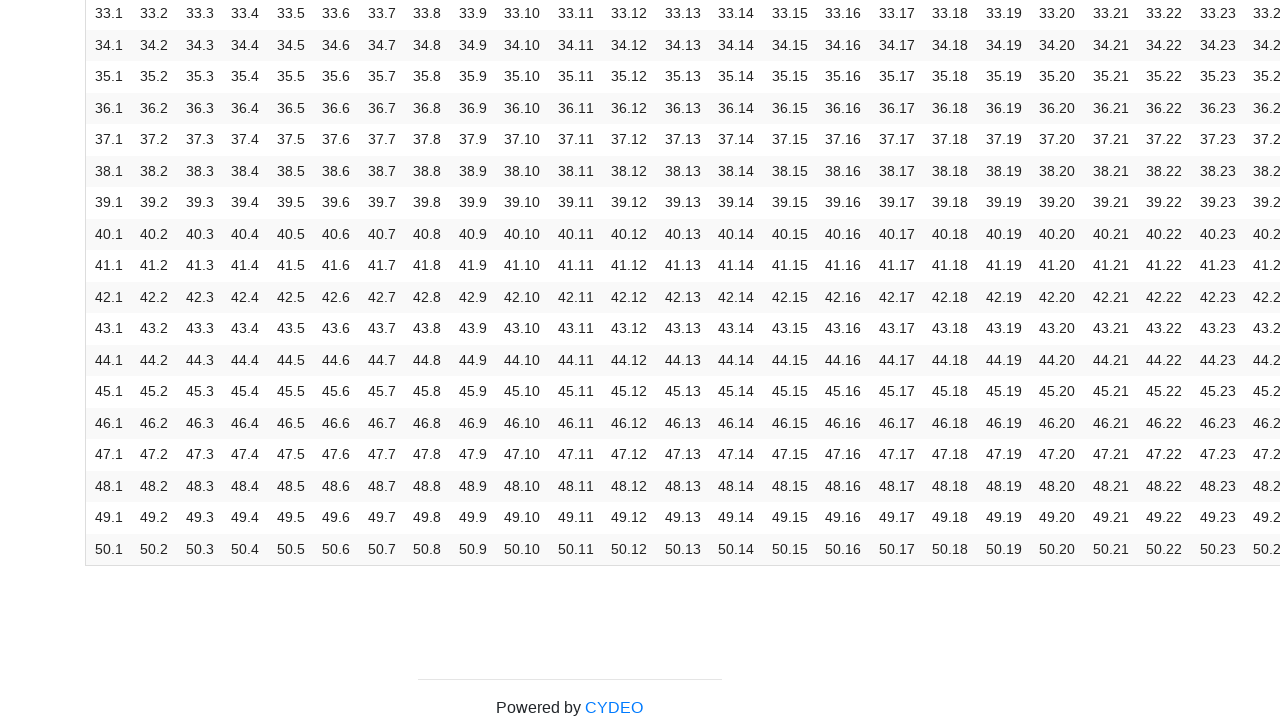

Scrolled up to Home link
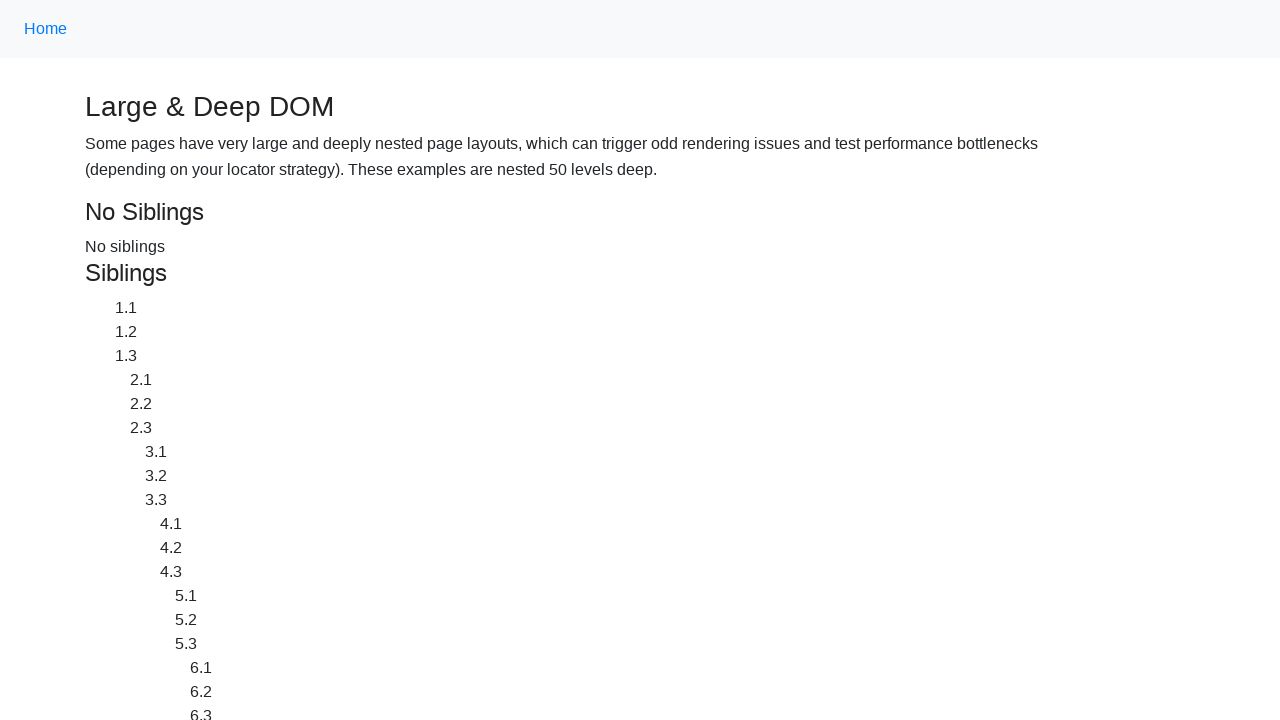

Waited 2 seconds for scroll effect to complete
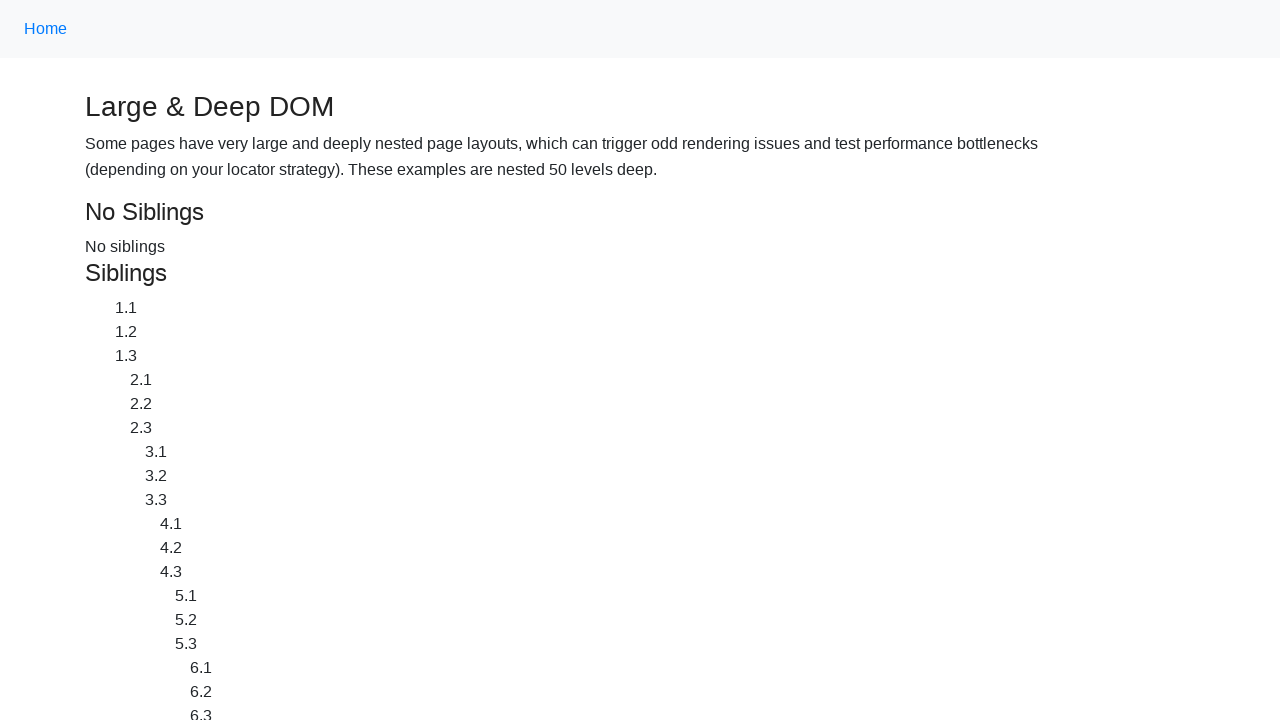

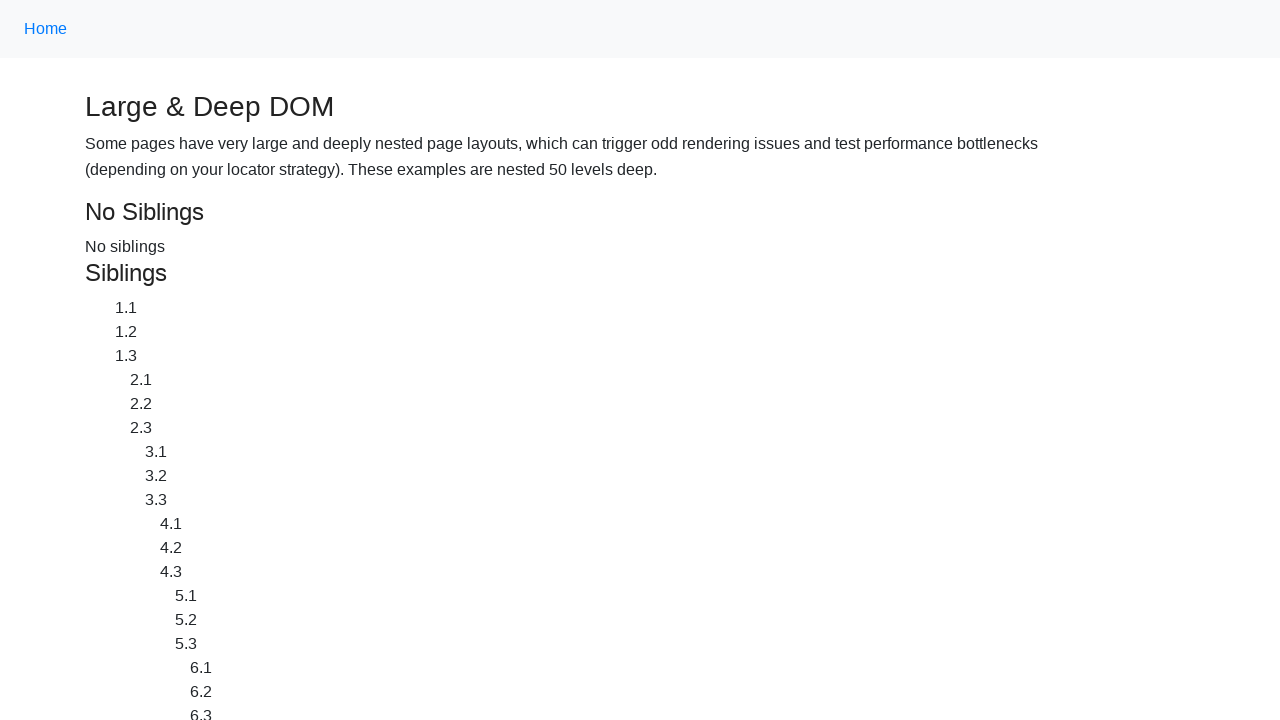